Tests various JavaScript alert dialogs including simple alerts, timed alerts, confirmation dialogs, and prompt dialogs by triggering and interacting with each type

Starting URL: https://demoqa.com/alerts

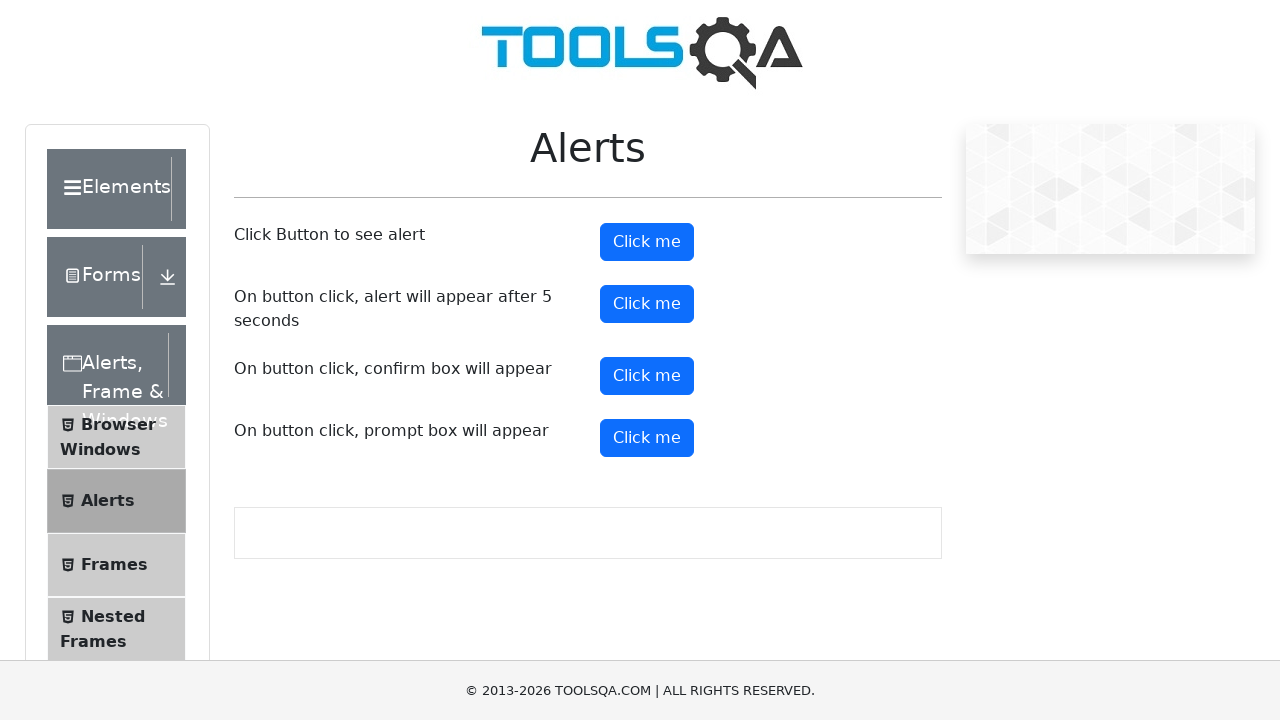

Clicked button to trigger simple alert at (647, 242) on xpath=//button[@id='alertButton']
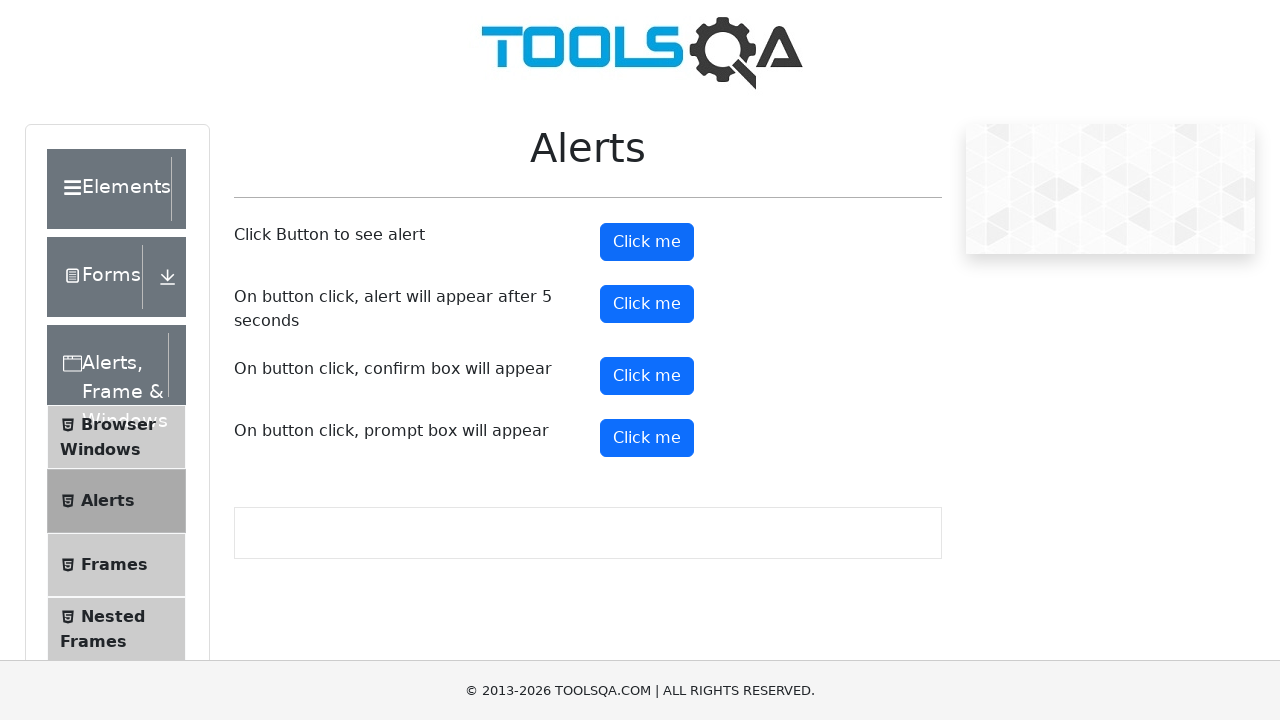

Set up dialog handler to accept simple alert
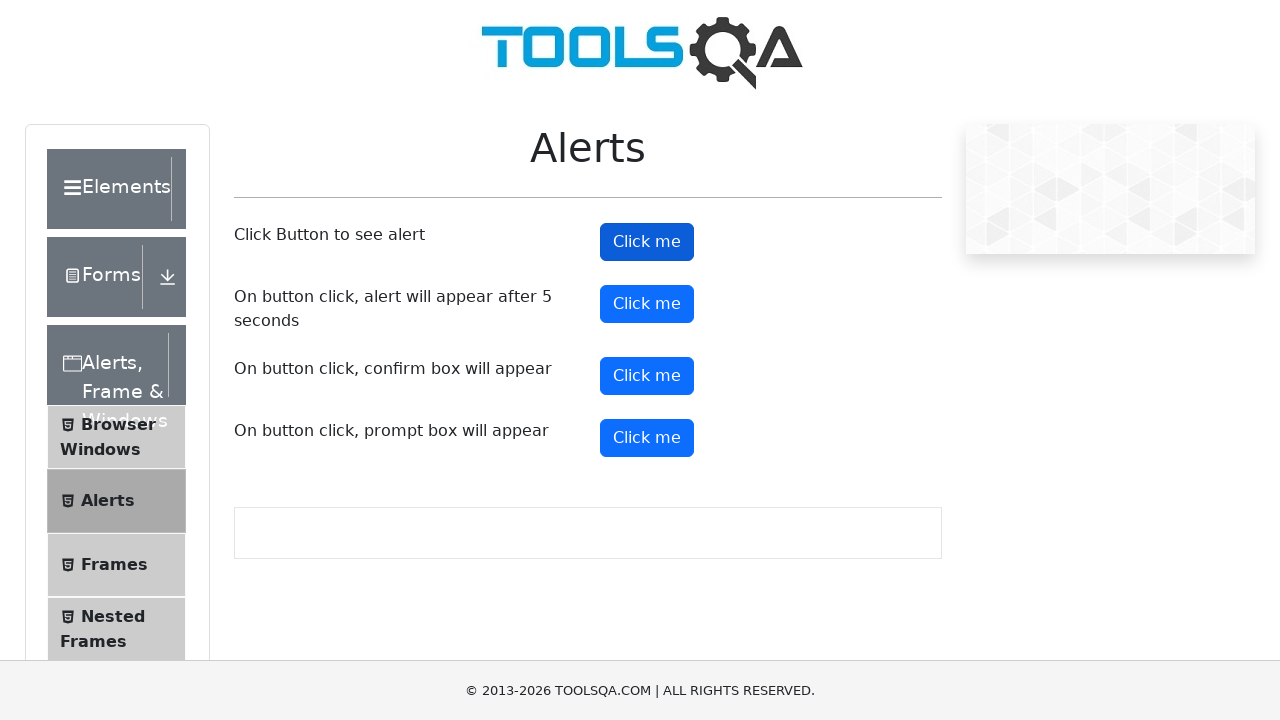

Clicked button to trigger timed alert at (647, 304) on xpath=//button[@id='timerAlertButton']
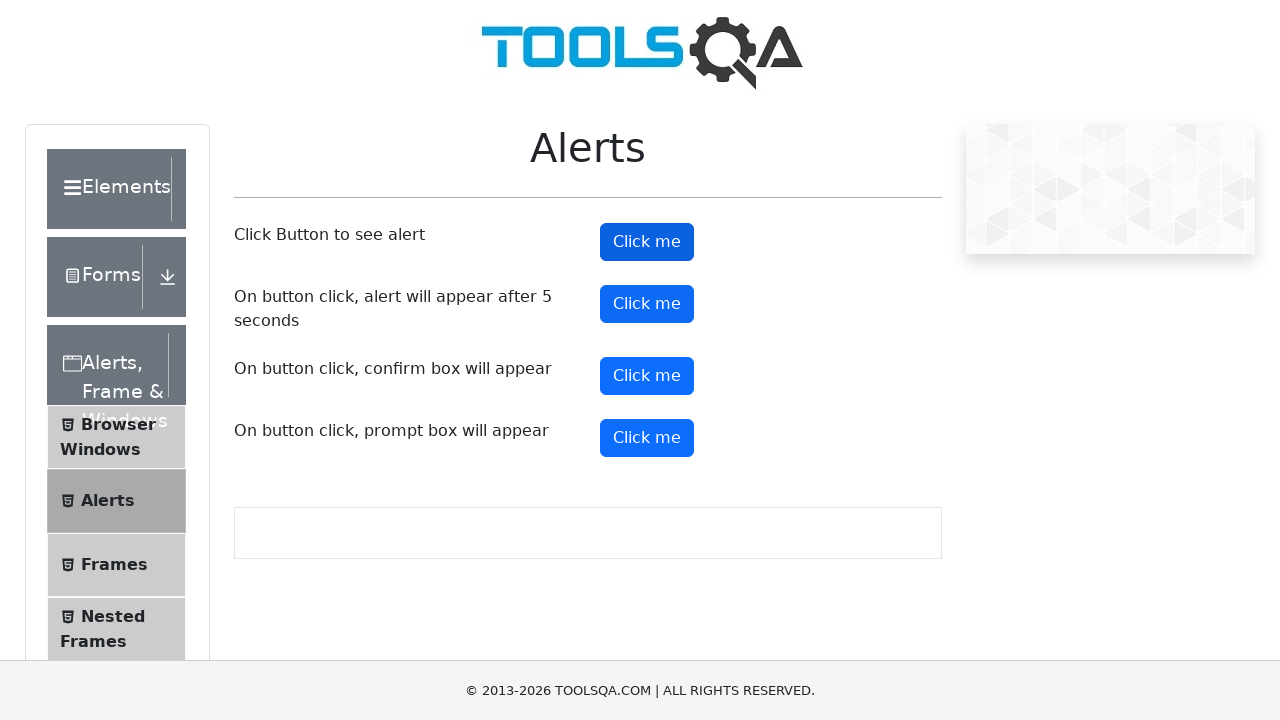

Waited 5 seconds for timed alert to appear
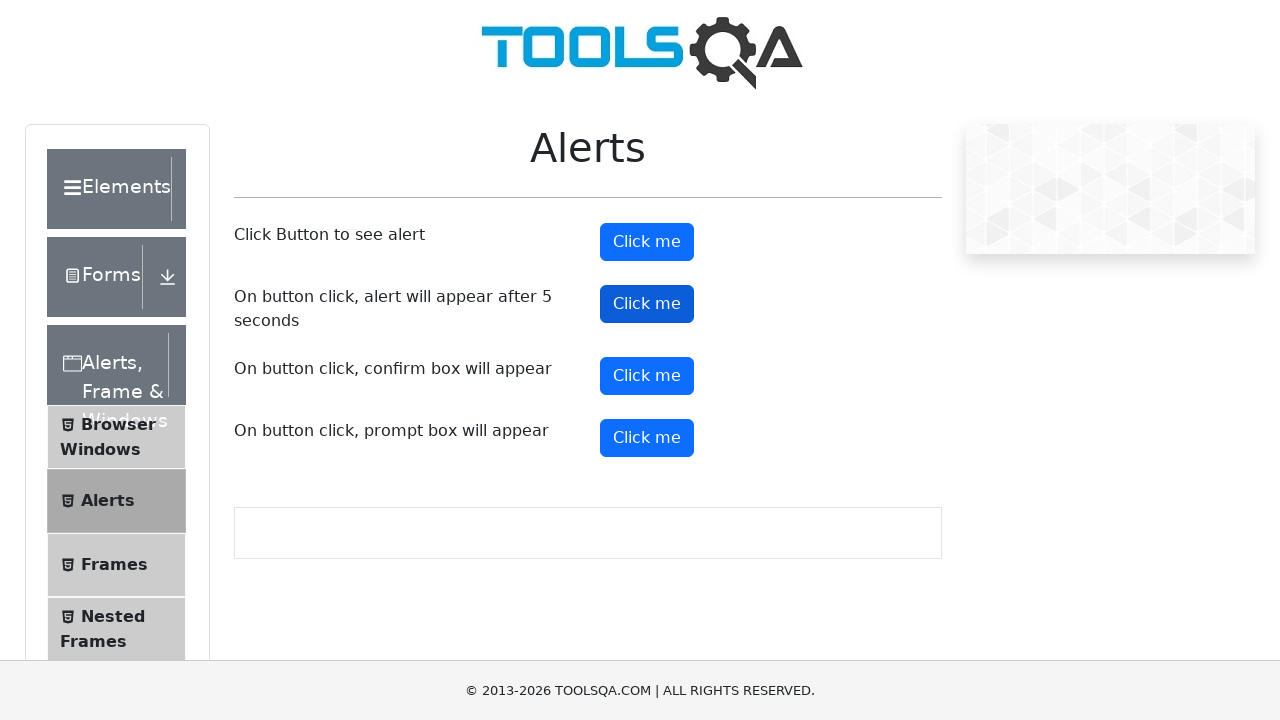

Clicked button to trigger confirmation dialog at (647, 376) on xpath=//button[@id='confirmButton']
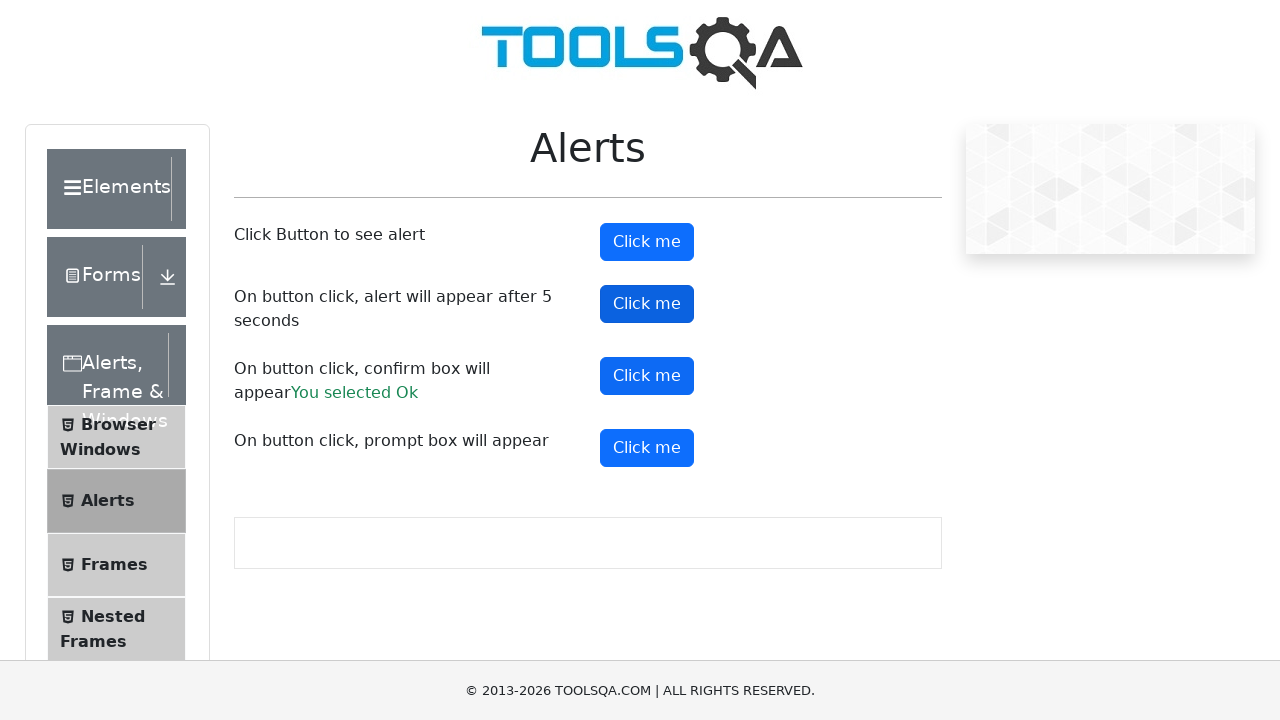

Set up dialog handler to dismiss confirmation dialog
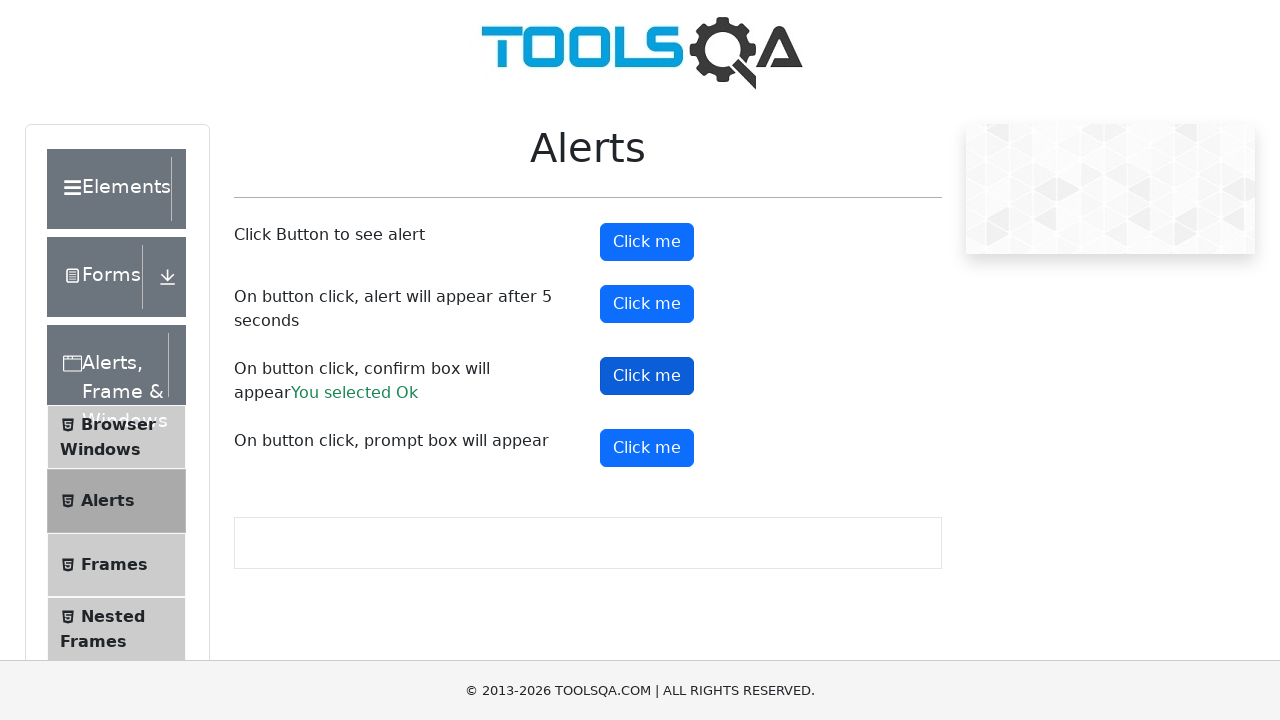

Clicked button to trigger prompt dialog at (647, 448) on xpath=//button[@id='promtButton']
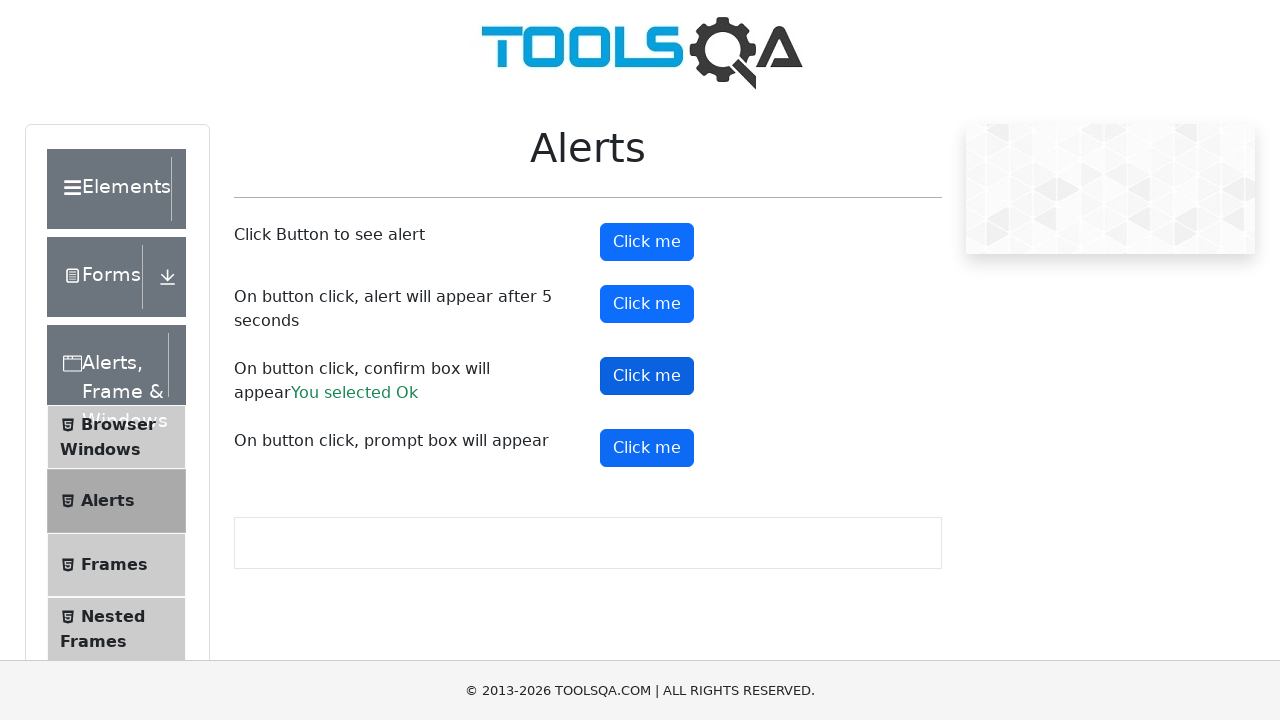

Set up dialog handler to accept prompt dialog with text 'PARAG'
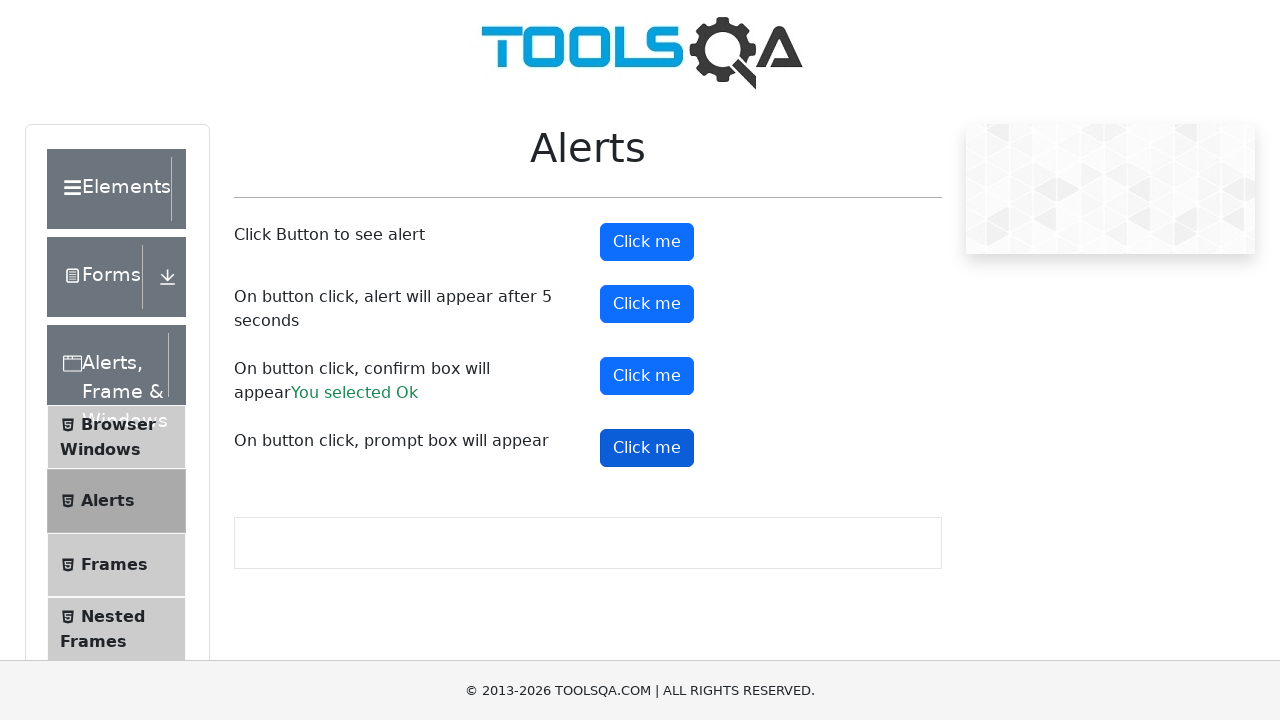

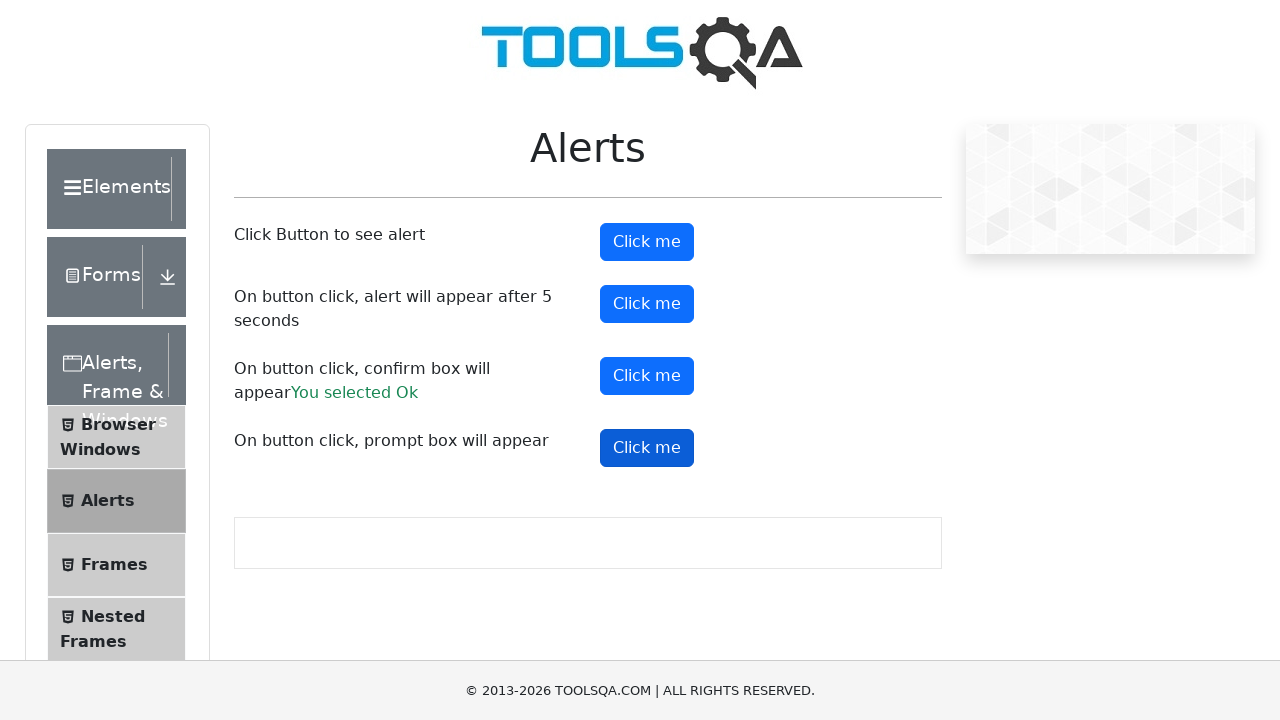